Calculates the distance between two US zip codes by entering them into a distance calculator form and retrieving the travel distance result

Starting URL: https://www.freemaptools.com/distance-between-usa-zip-codes.htm

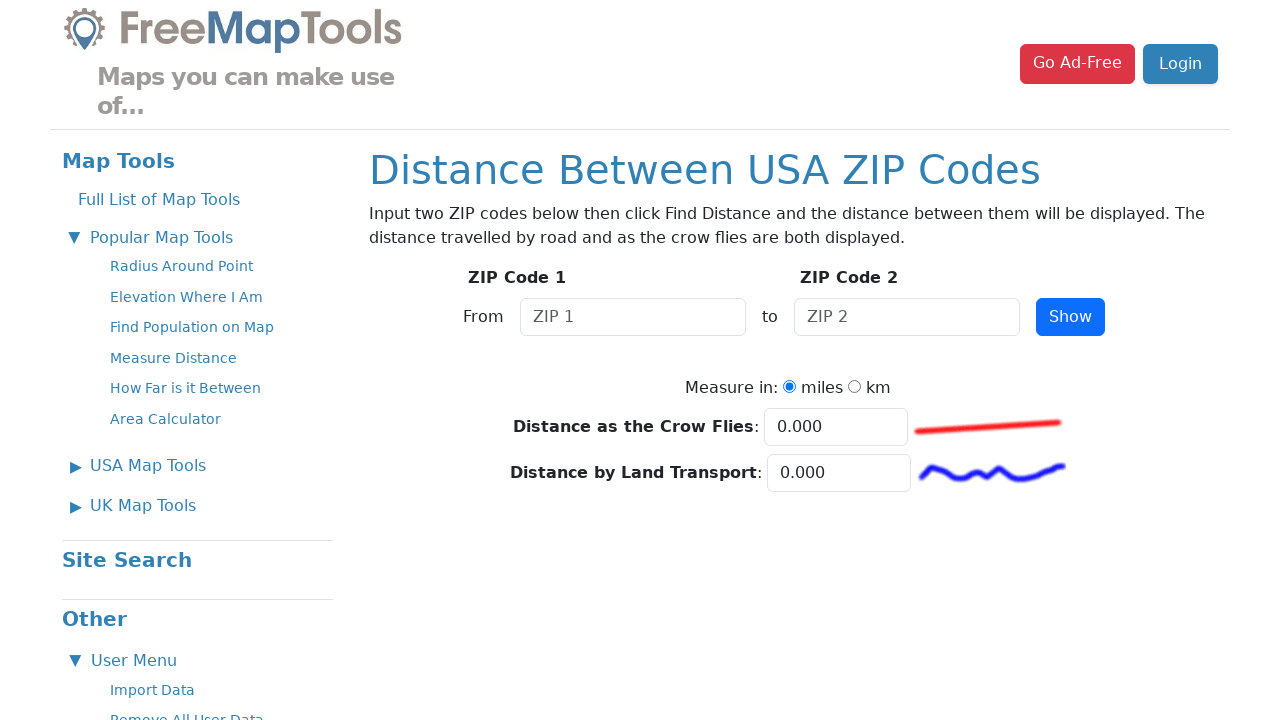

Filled first zip code field with '10001' on input[name='pointa']
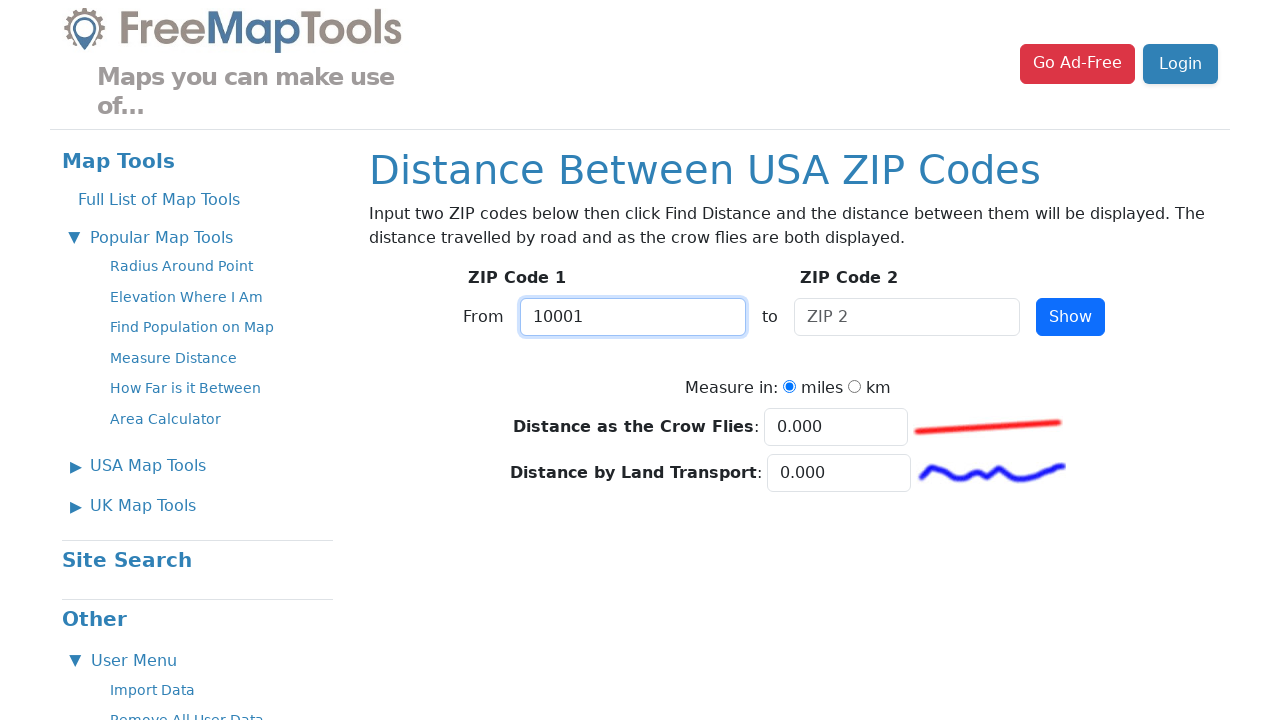

Filled second zip code field with '90210' on input[name='pointb']
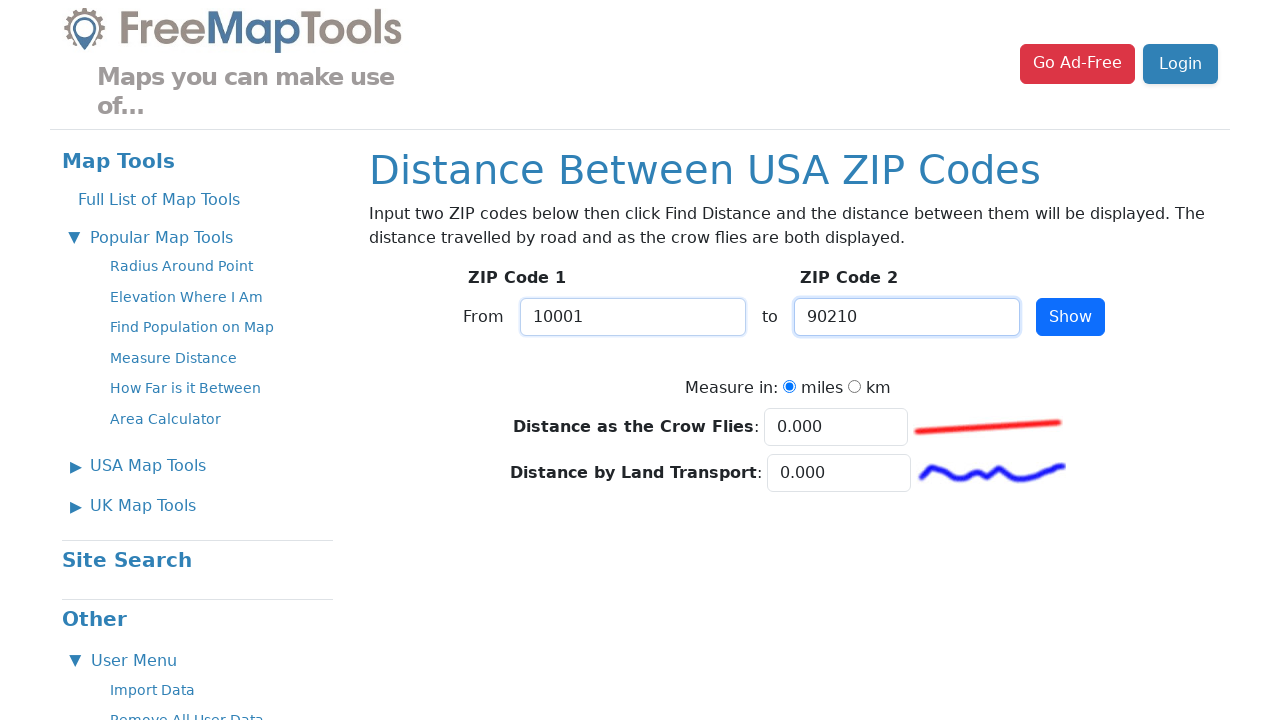

Executed JavaScript function to calculate distance between zip codes
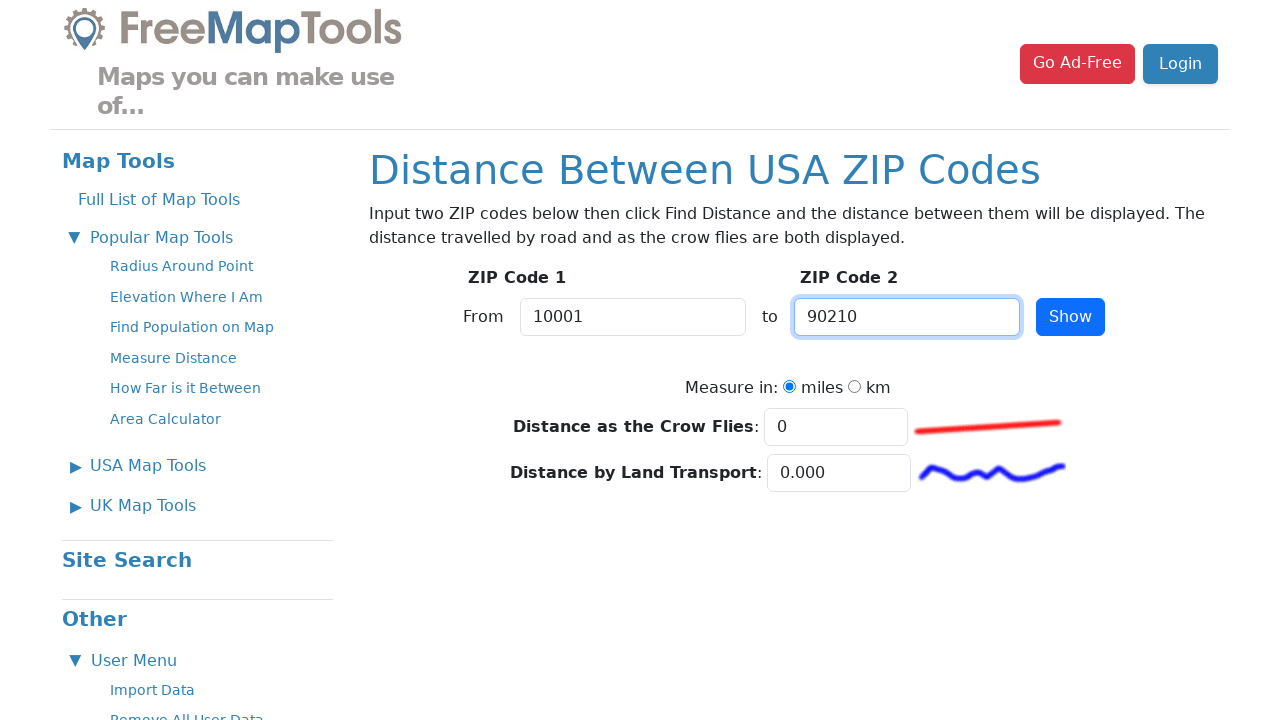

Distance result element loaded
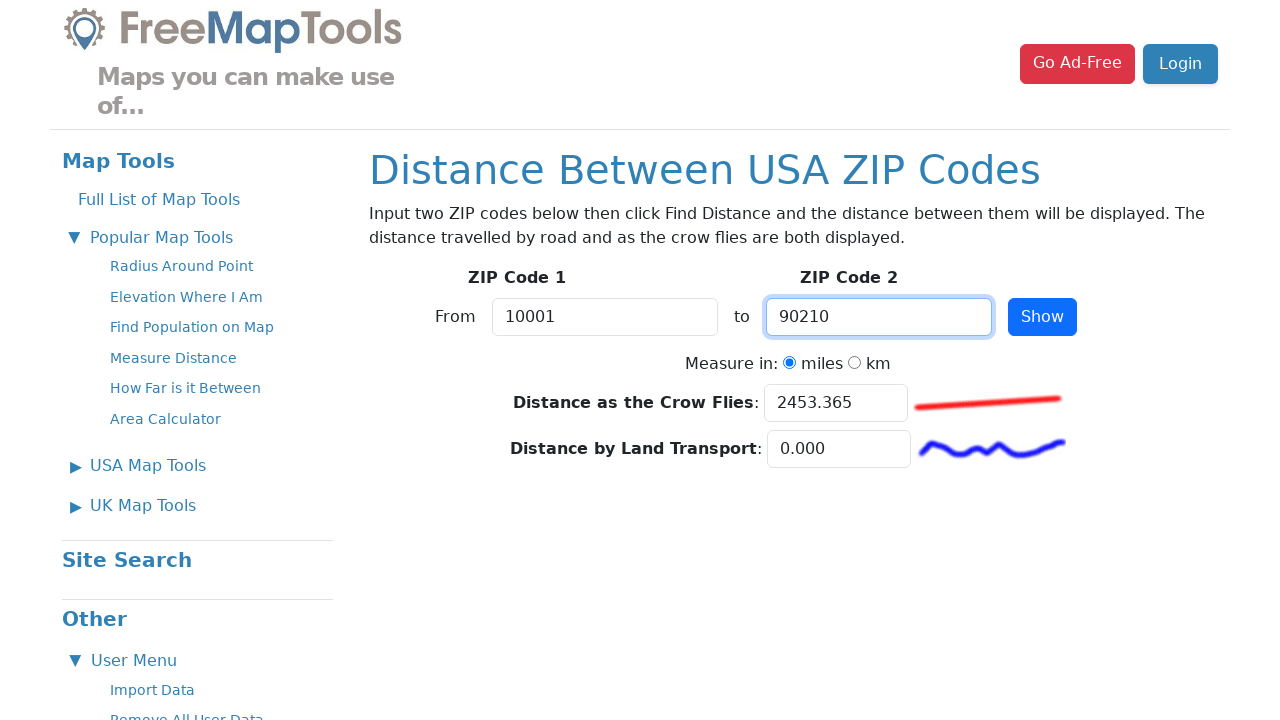

Transport distance field populated
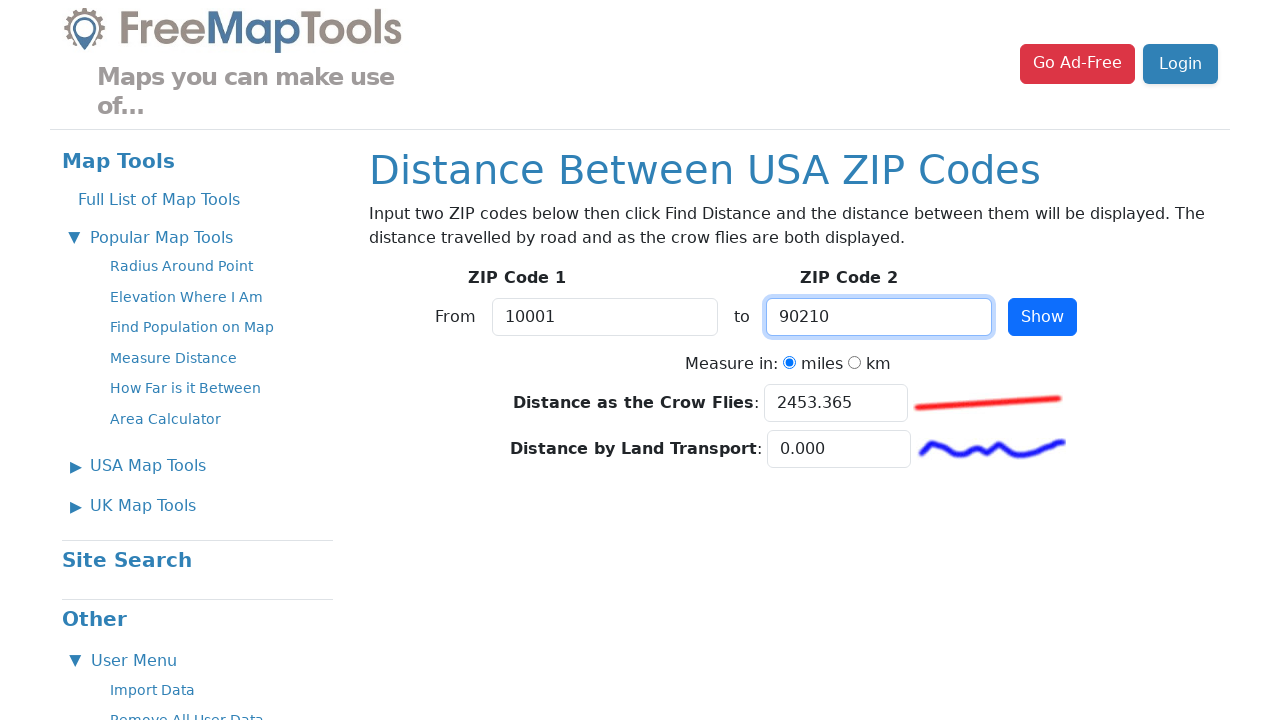

Located transport distance field
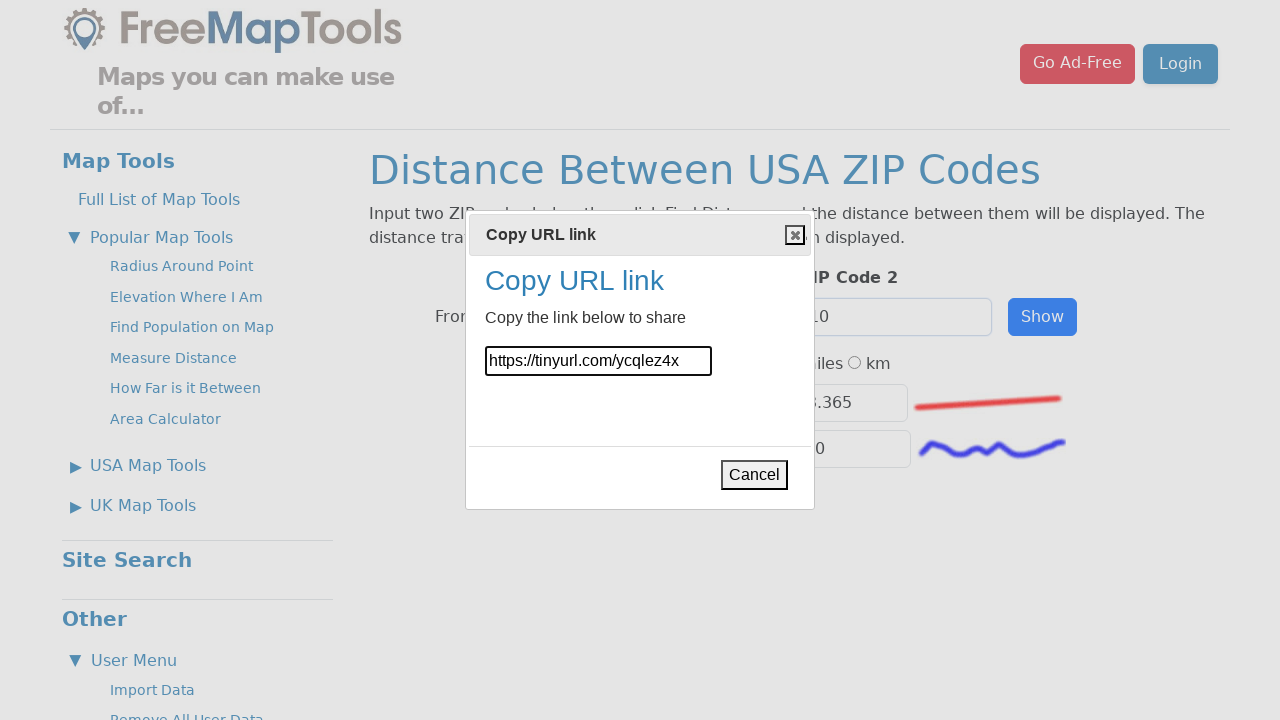

Verified transport distance field is attached to DOM
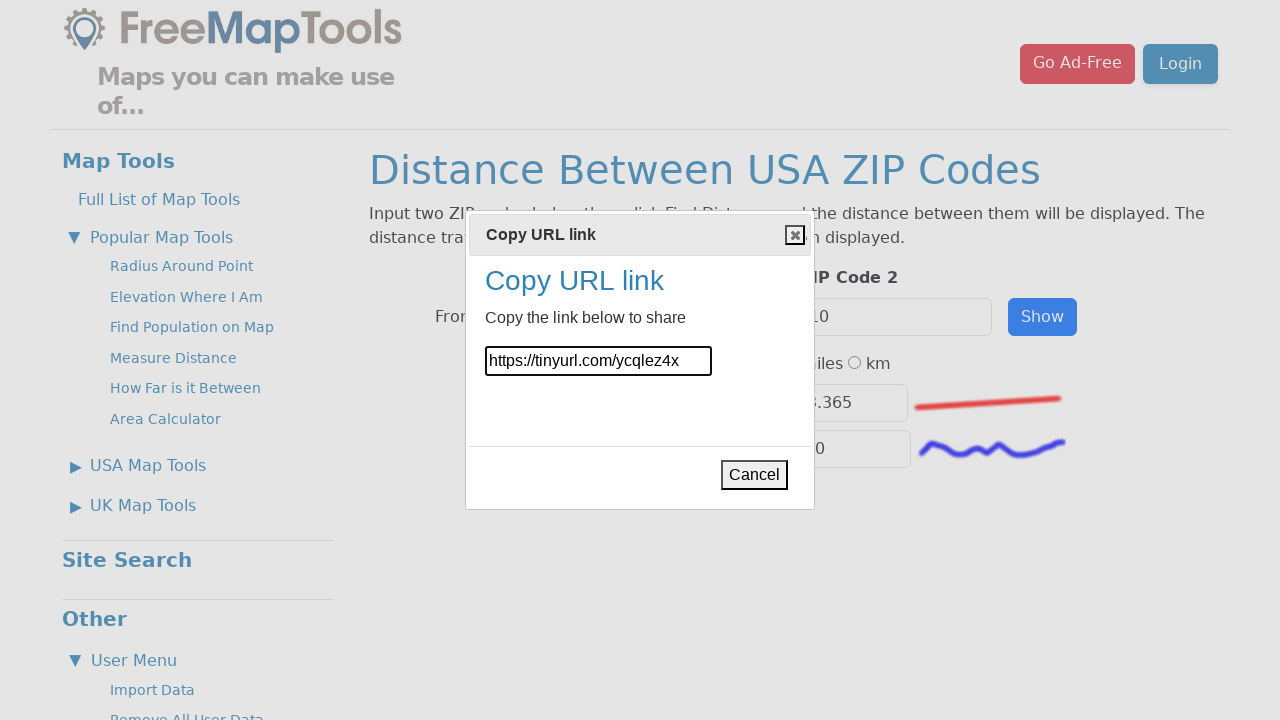

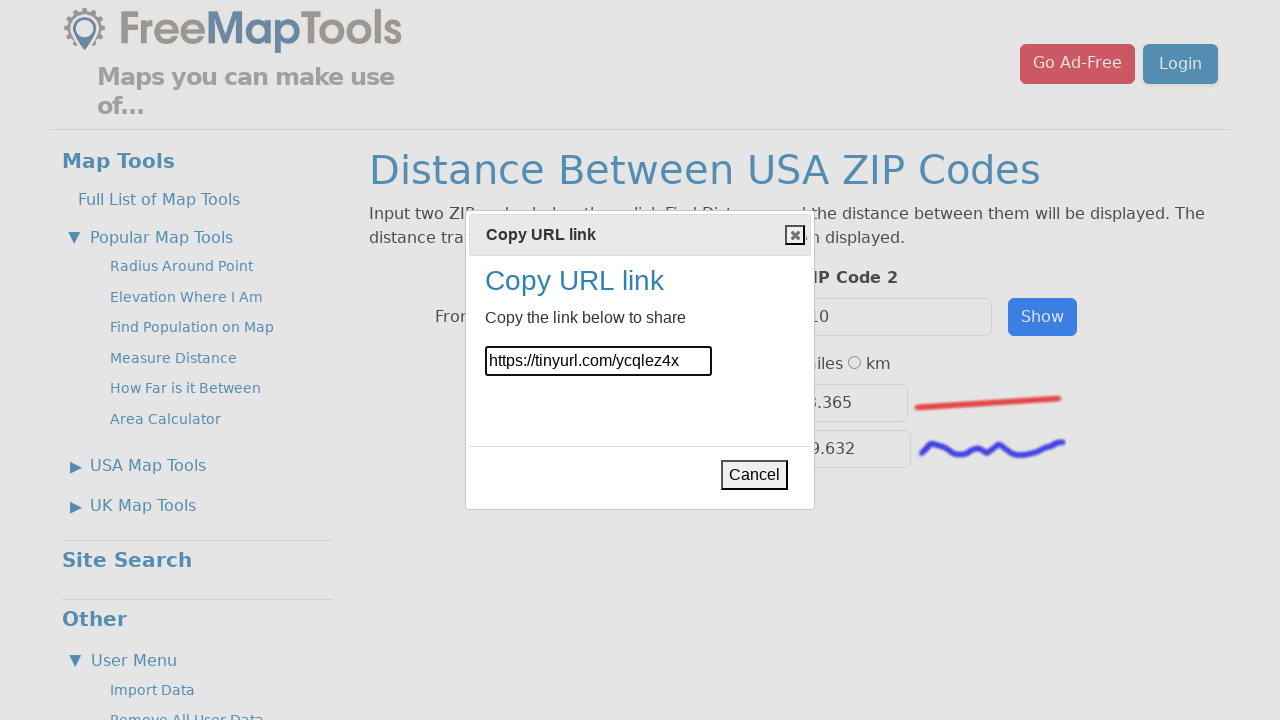